Tests PDF file download by clicking a download link and verifying the downloaded file is a PDF

Starting URL: https://demo.automationtesting.in/FileDownload.html

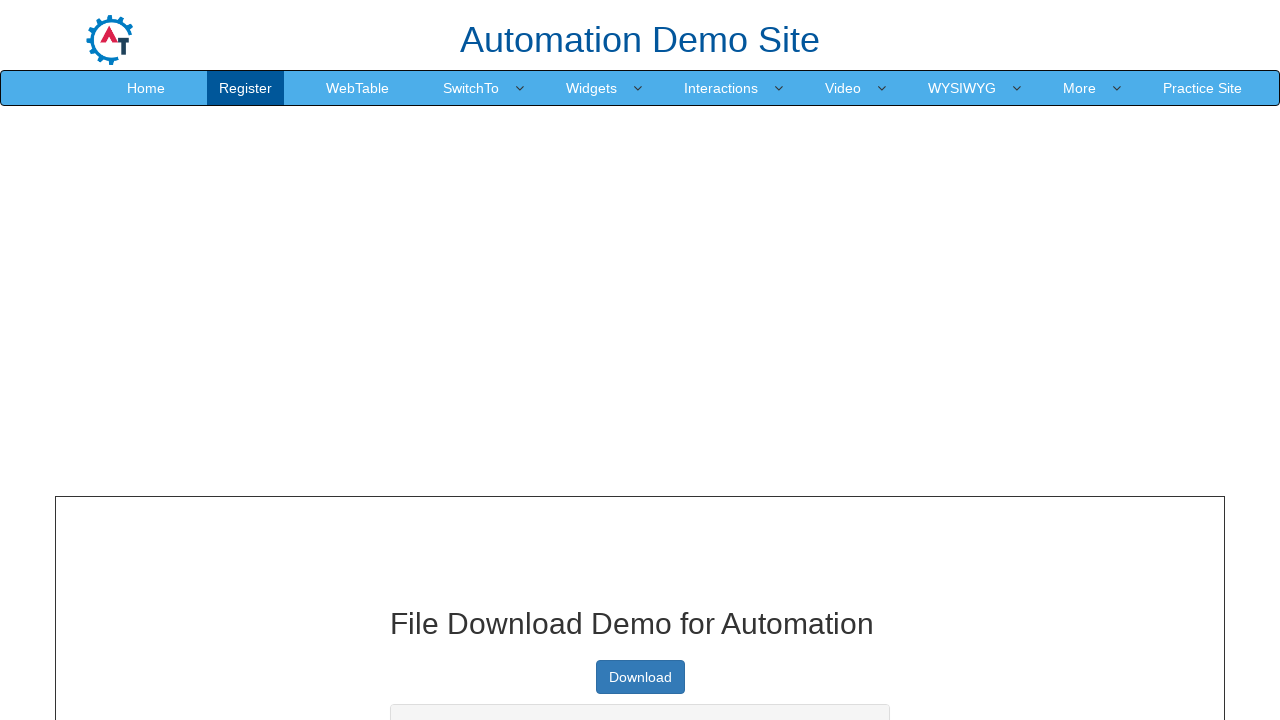

Waited for page to fully load (networkidle)
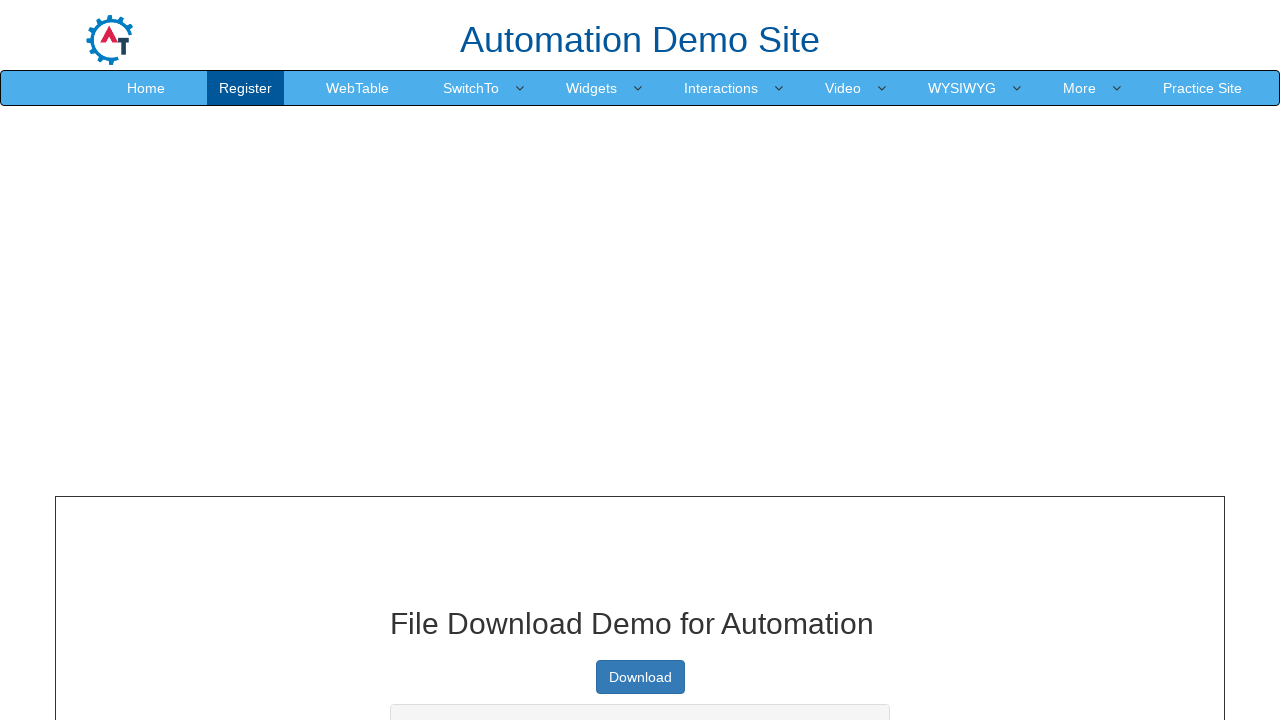

Clicked PDF download link and initiated file download at (640, 677) on a.btn.btn-primary:has-text("Download")
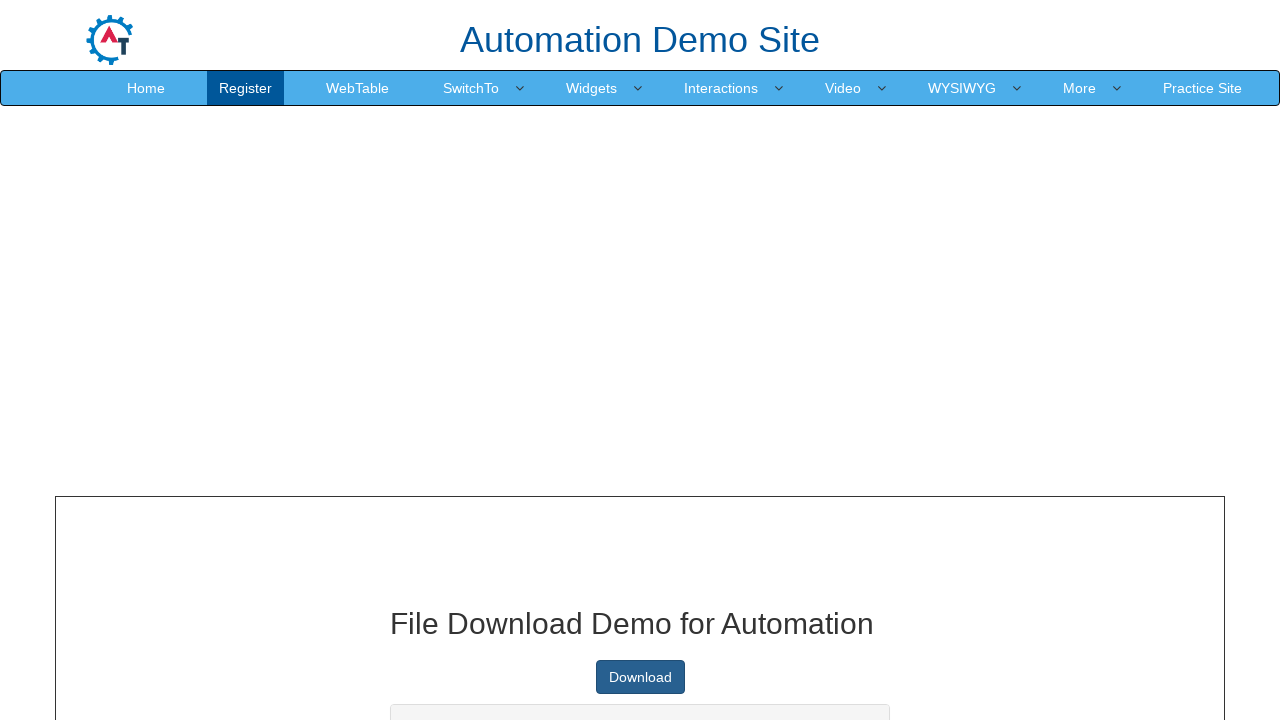

Retrieved download object from download context
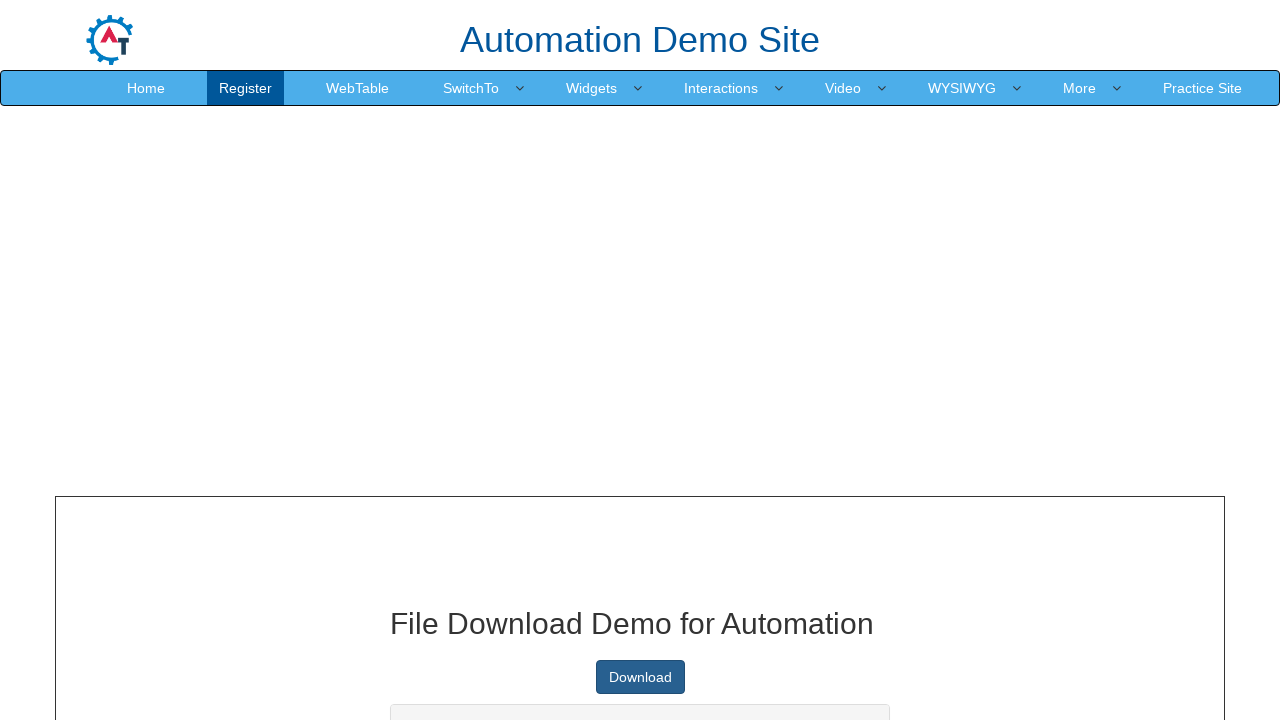

Verified downloaded file is a PDF: samplefile.pdf
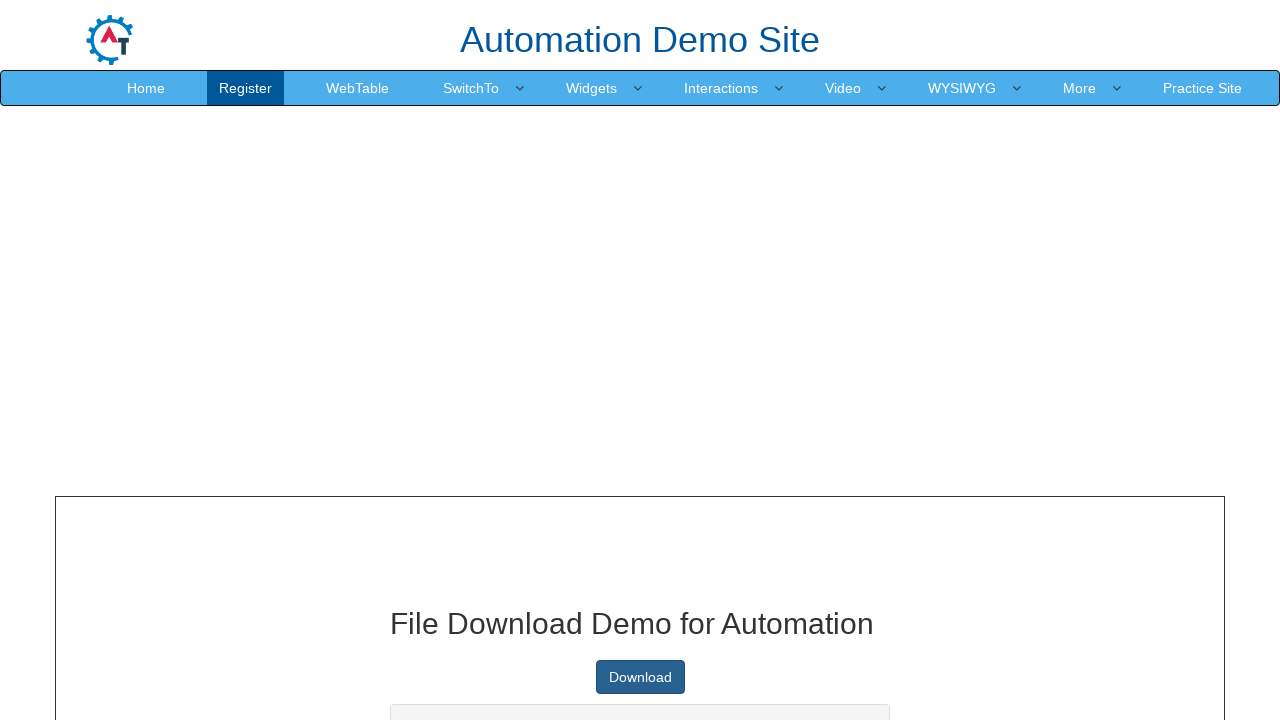

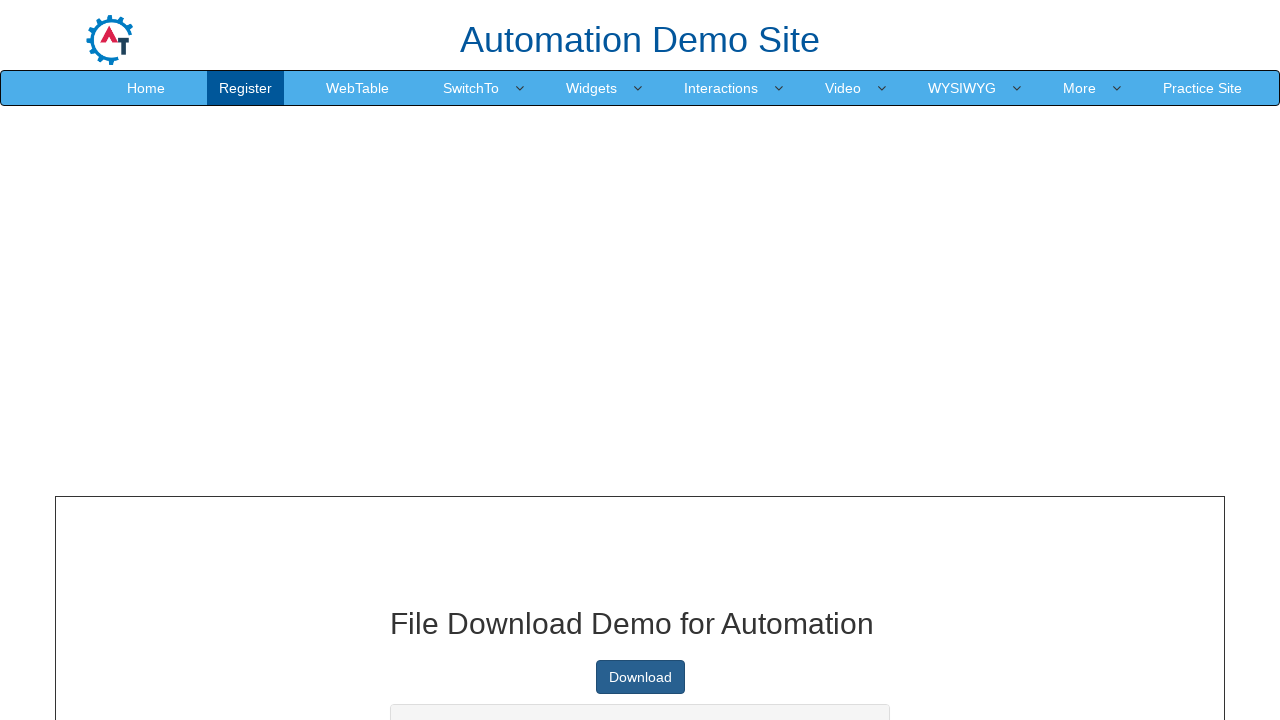